Tests keyboard action functionality by performing a Ctrl+Click to open a link in a new tab and switching to it

Starting URL: https://www.lambdatest.com/

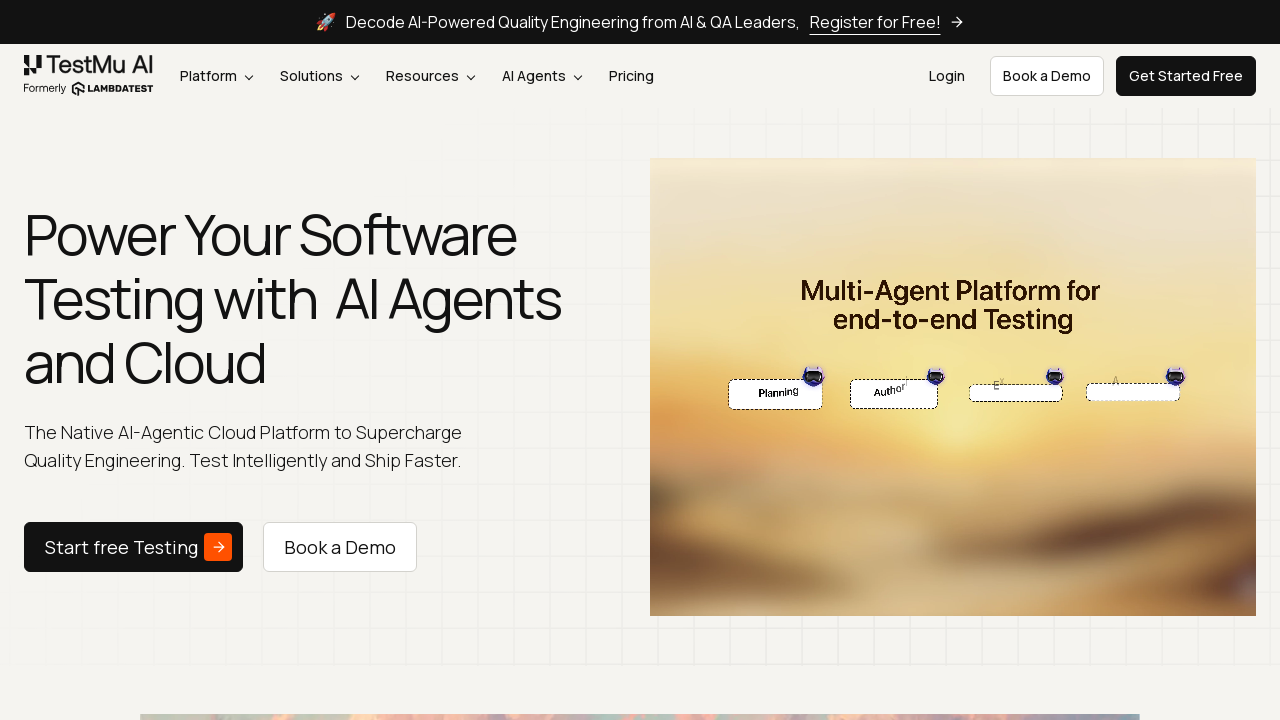

Located the 'Get Started Free' link
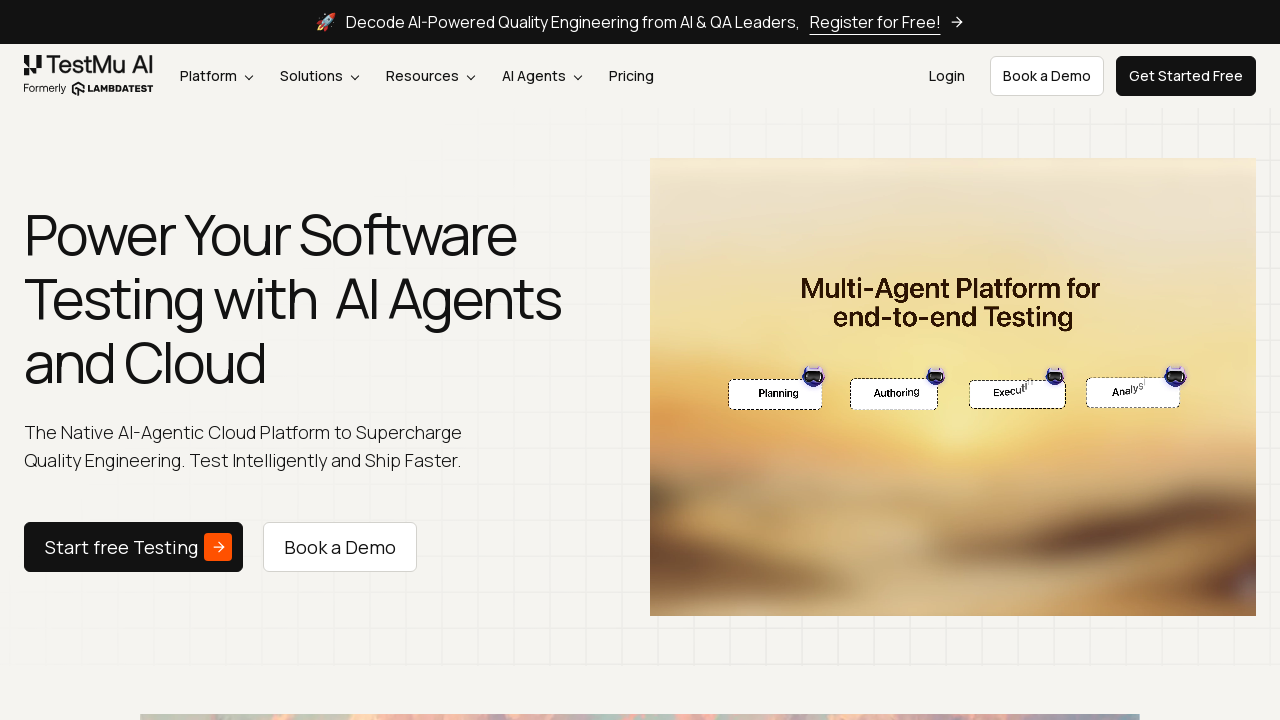

Performed Ctrl+Click on 'Get Started Free' link to open in new tab at (1186, 76) on xpath=//a[text()='Get Started Free']
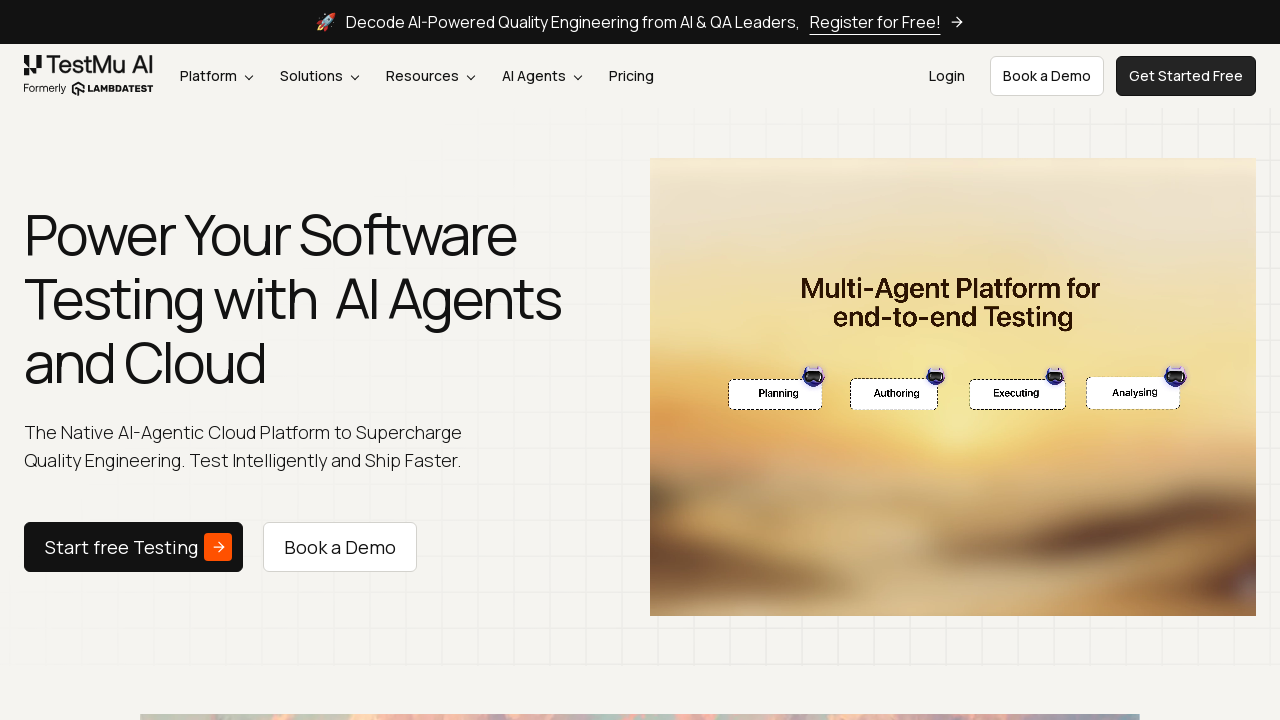

Waited for new tab to open
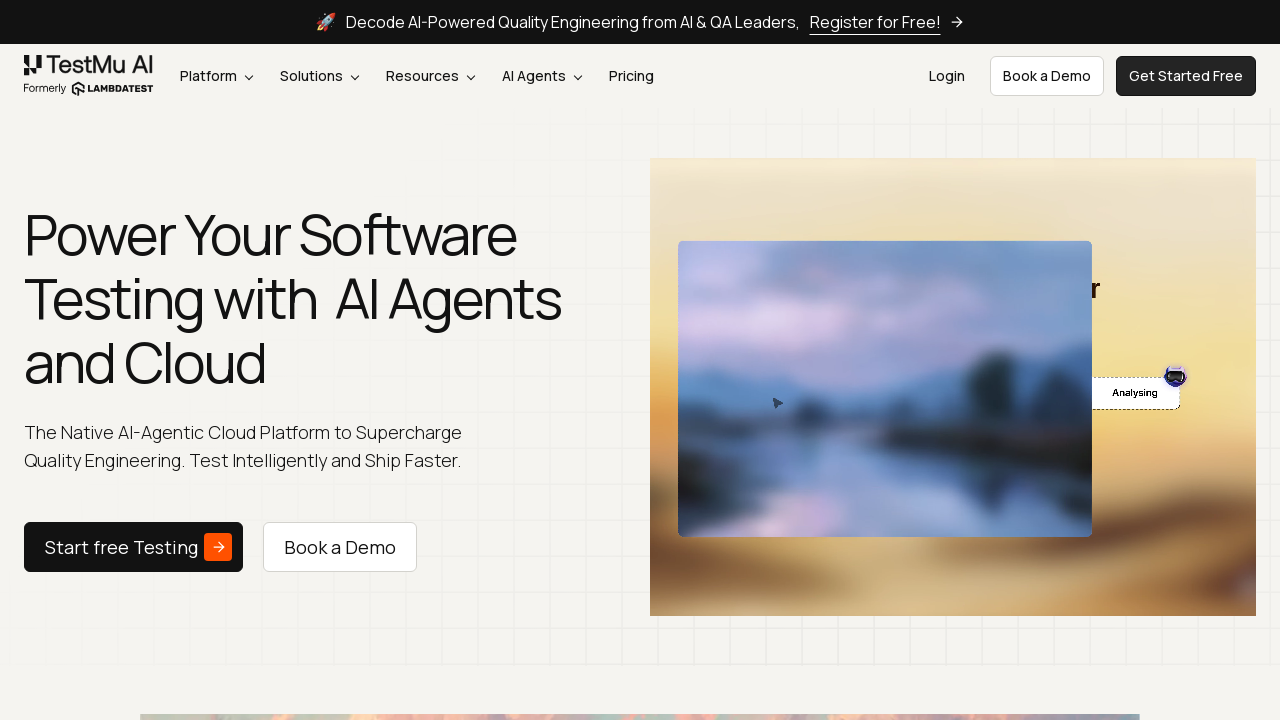

Retrieved all open pages from context
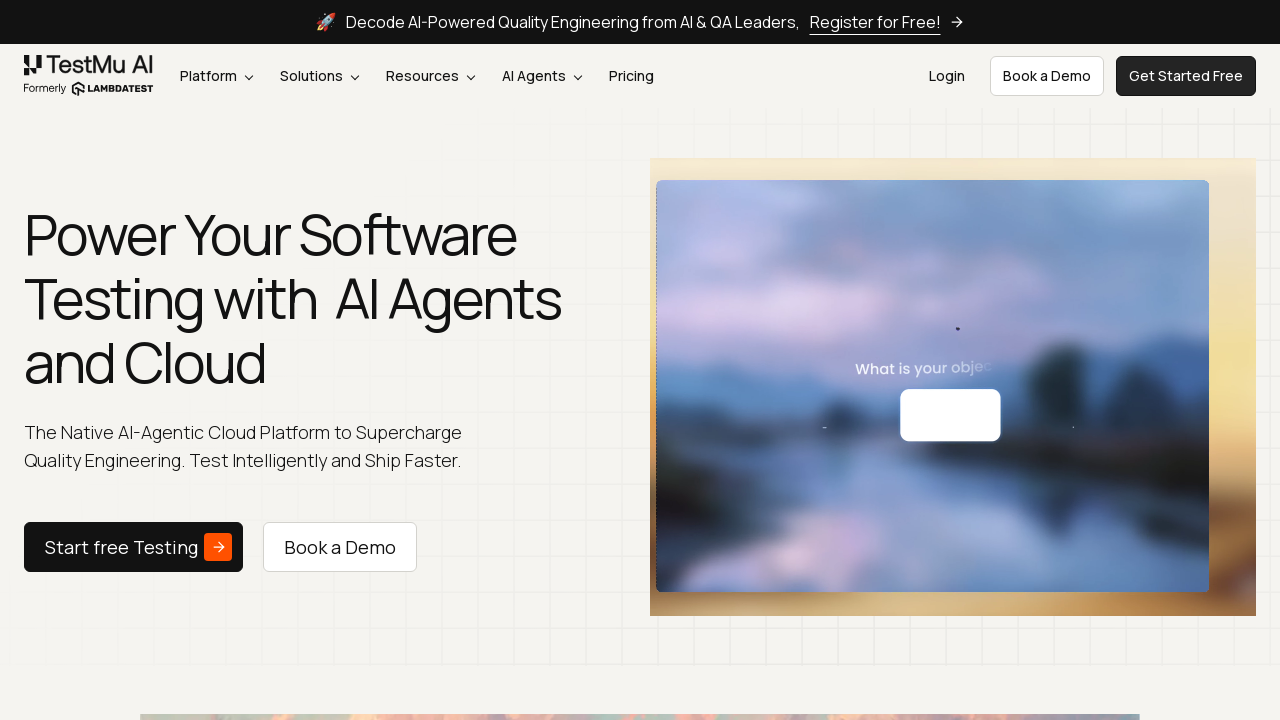

Selected the newly opened tab
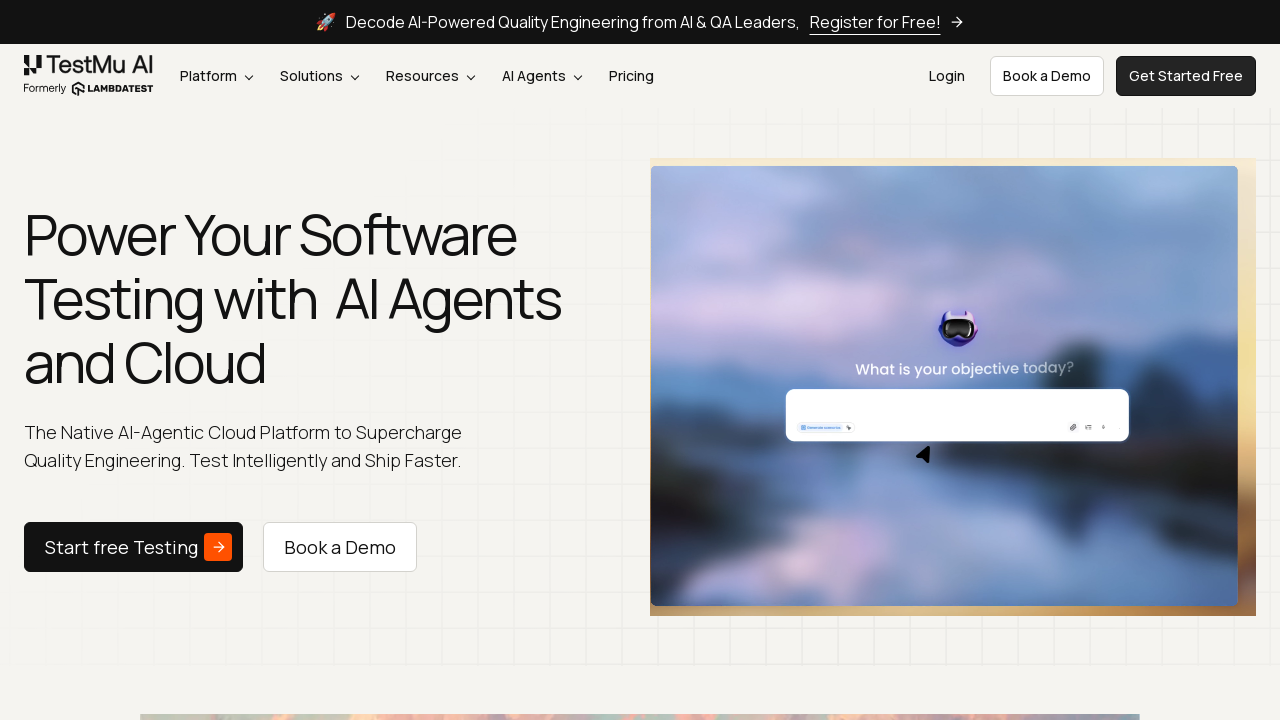

Brought the new tab to front and made it active
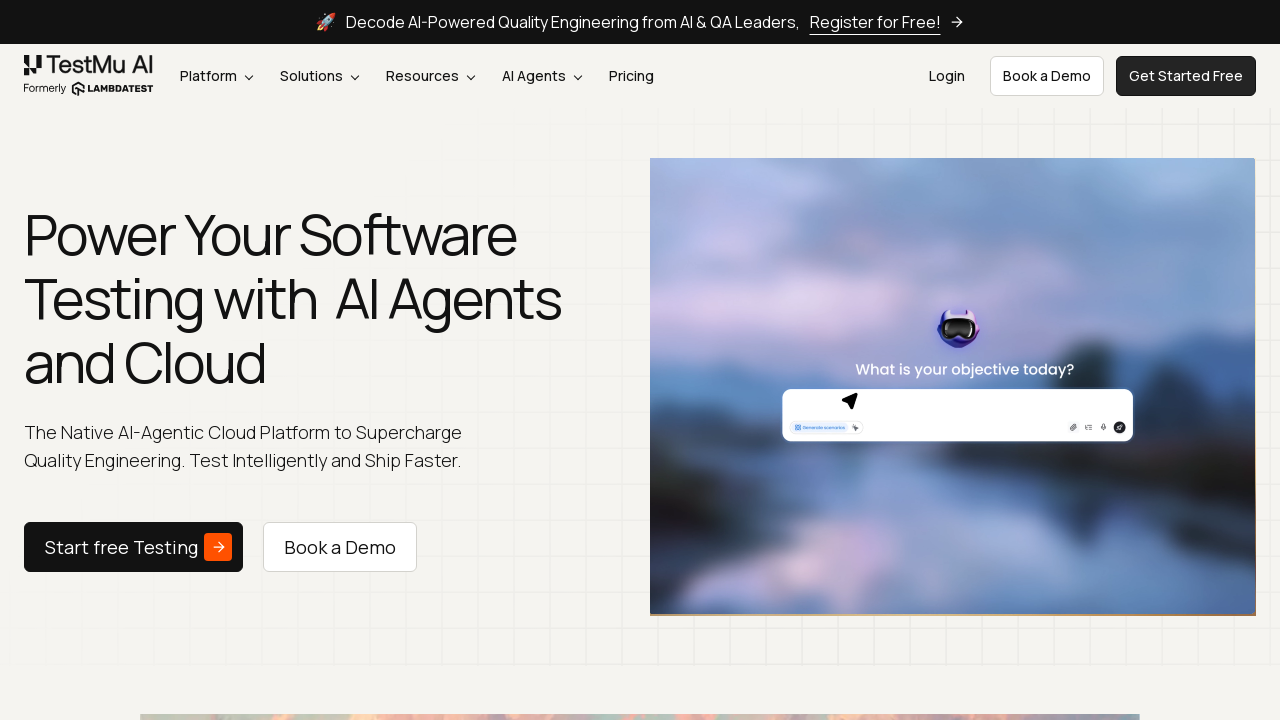

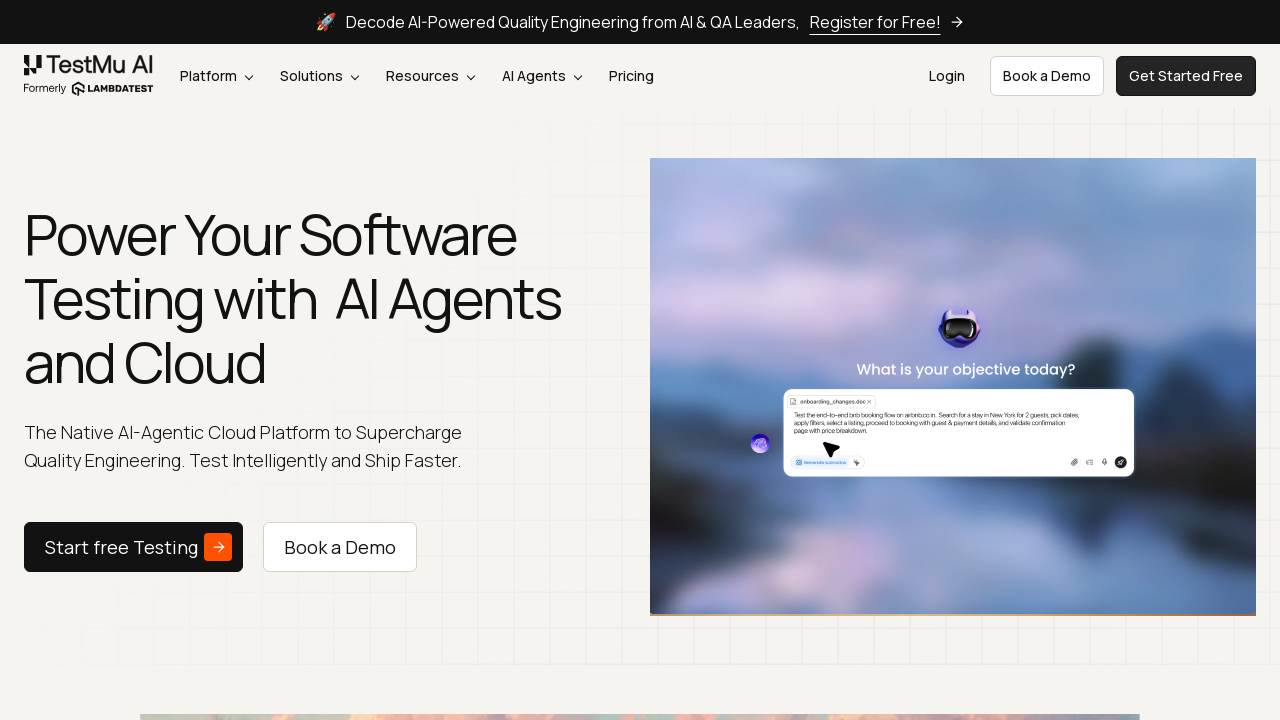